Tests the RPA Challenge form by clicking the Start button, filling in person details (first name, last name, phone, email, address, company name, and role), and submitting the form.

Starting URL: https://www.rpachallenge.com/

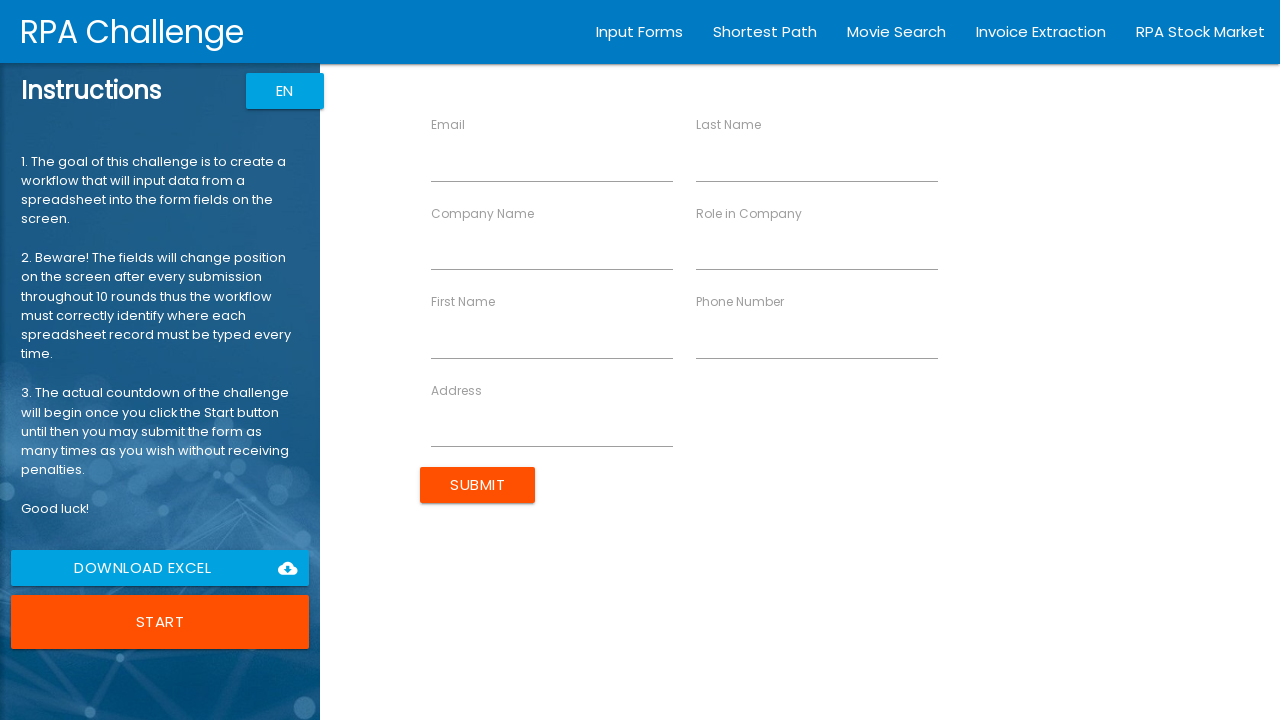

Clicked Start button to begin the RPA Challenge at (160, 622) on button:has-text('Start')
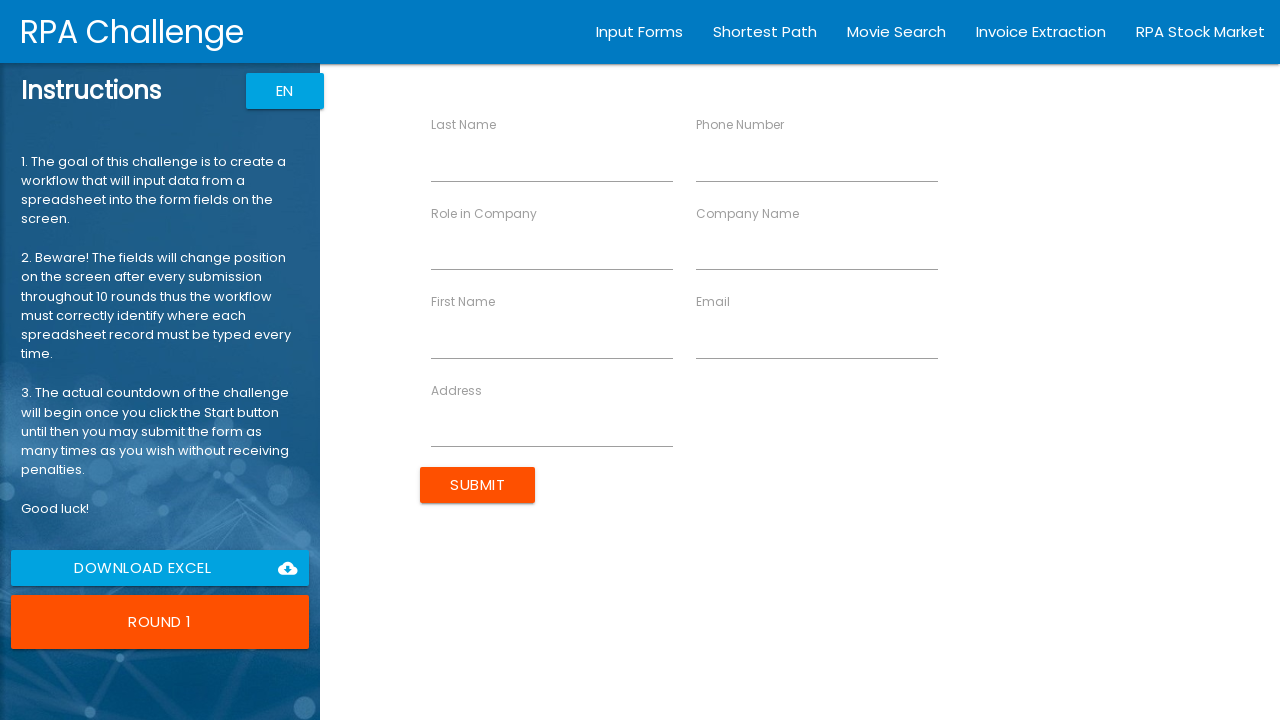

Form loaded and first name field is ready
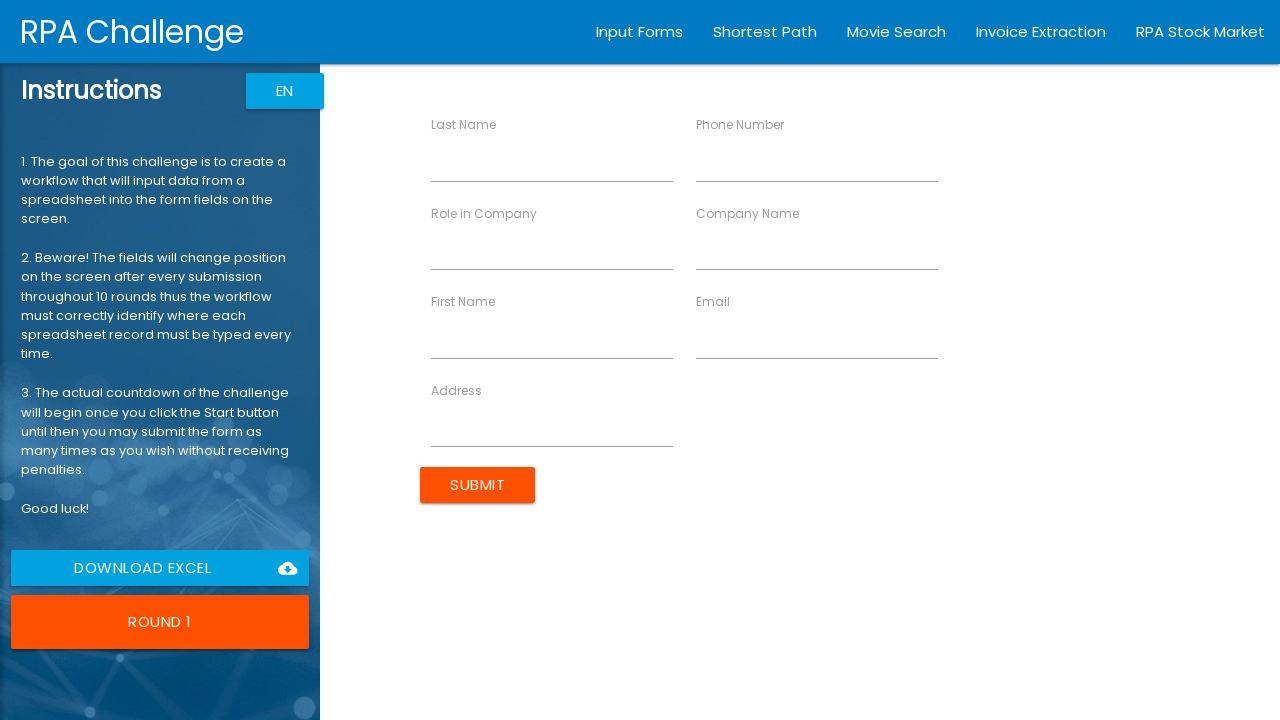

Filled first name field with 'Emily' on input[ng-reflect-name='labelFirstName']
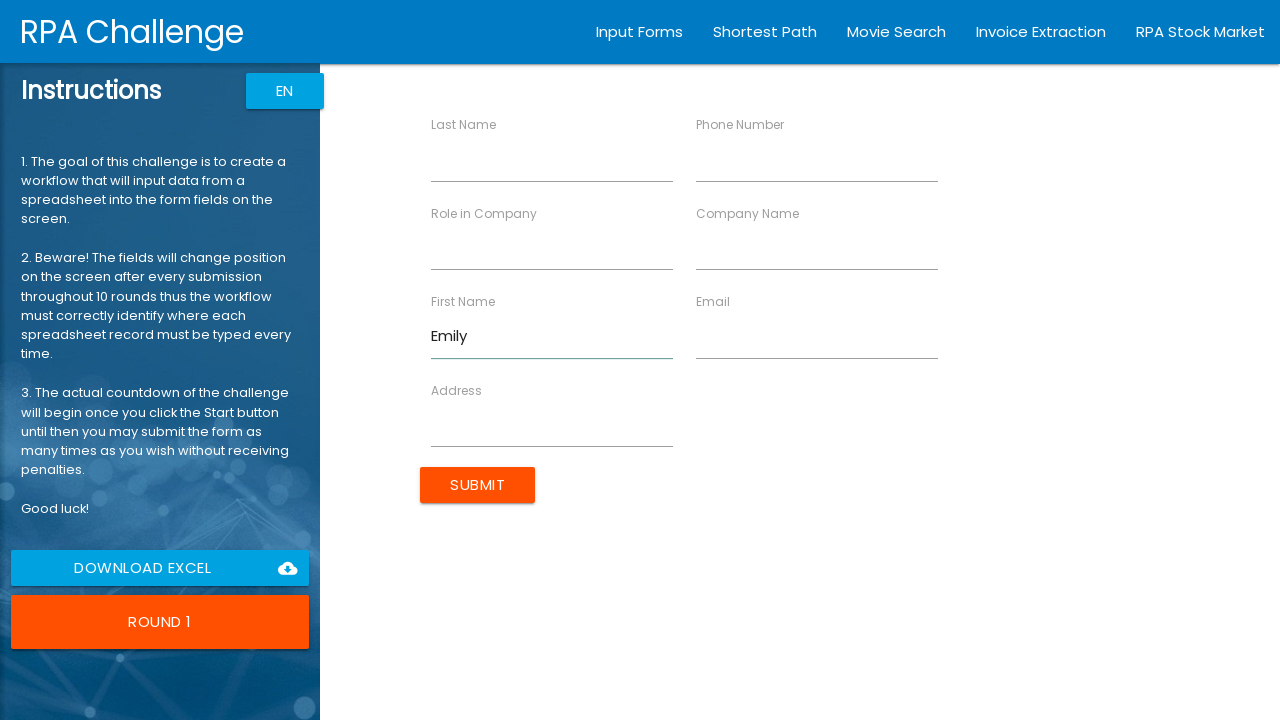

Filled last name field with 'Johnson' on input[ng-reflect-name='labelLastName']
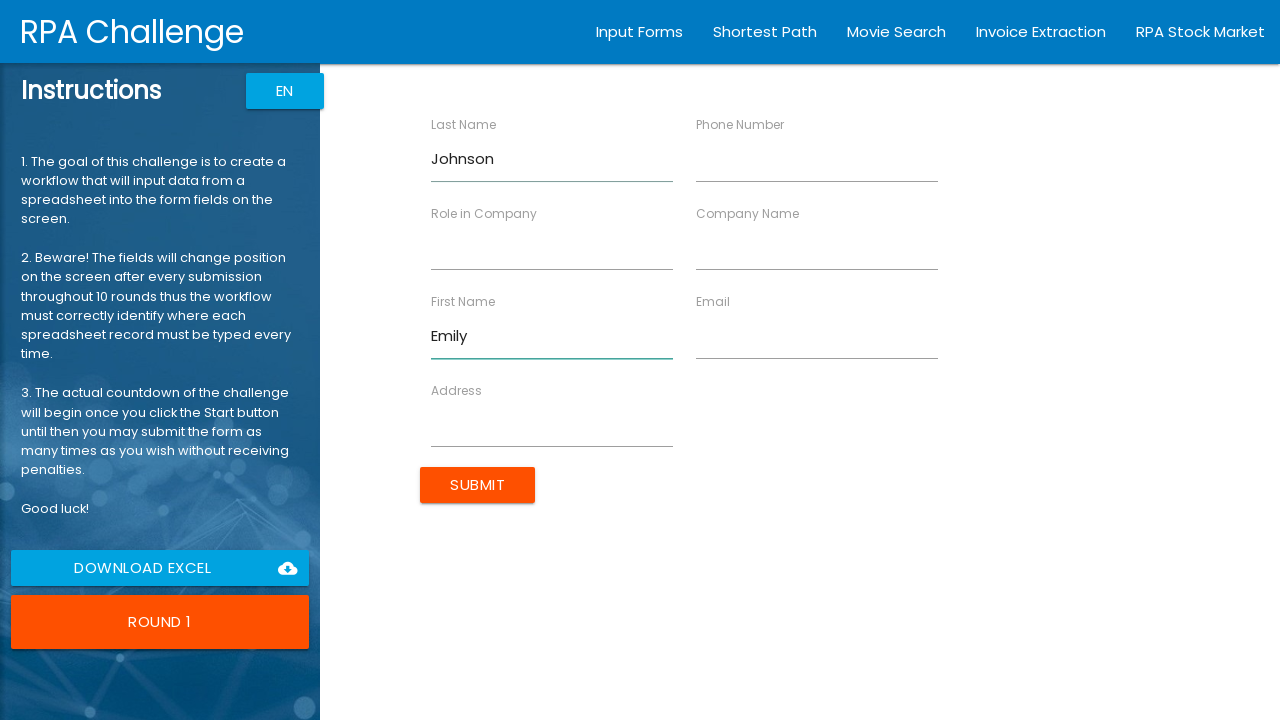

Filled phone field with '5551234567' on input[ng-reflect-name='labelPhone']
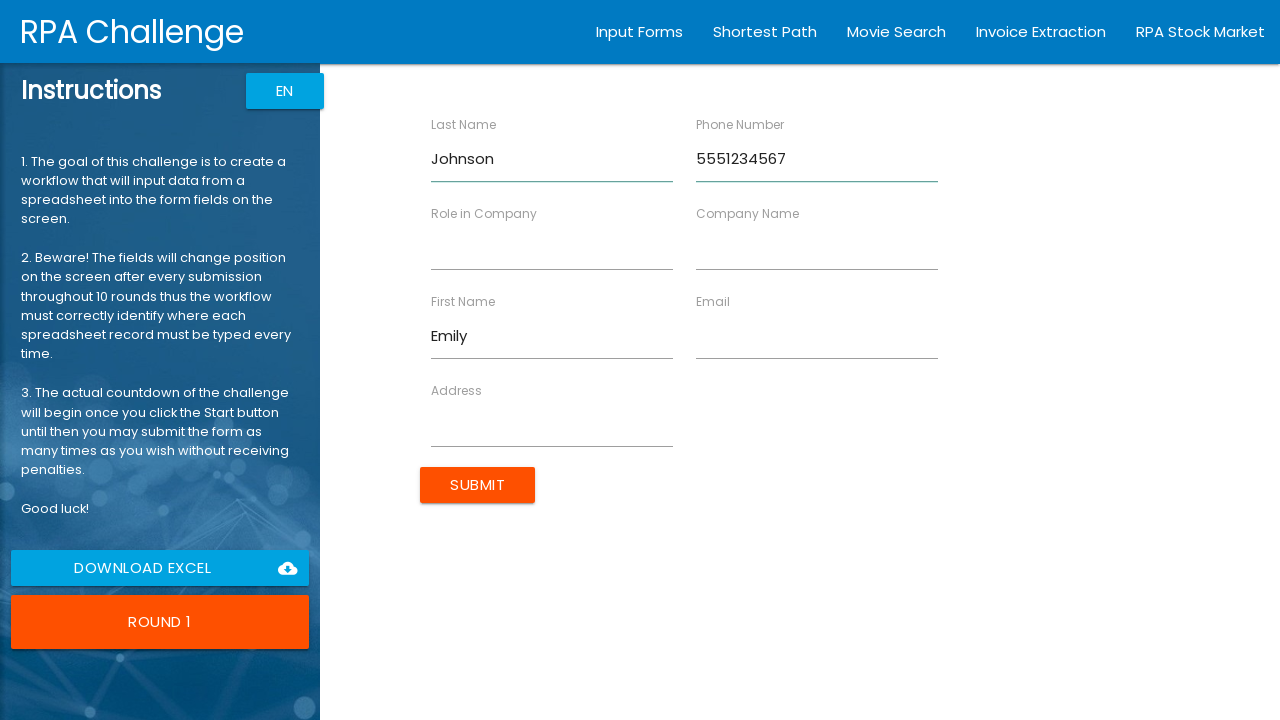

Filled email field with 'emily.johnson@techcorp.com' on input[ng-reflect-name='labelEmail']
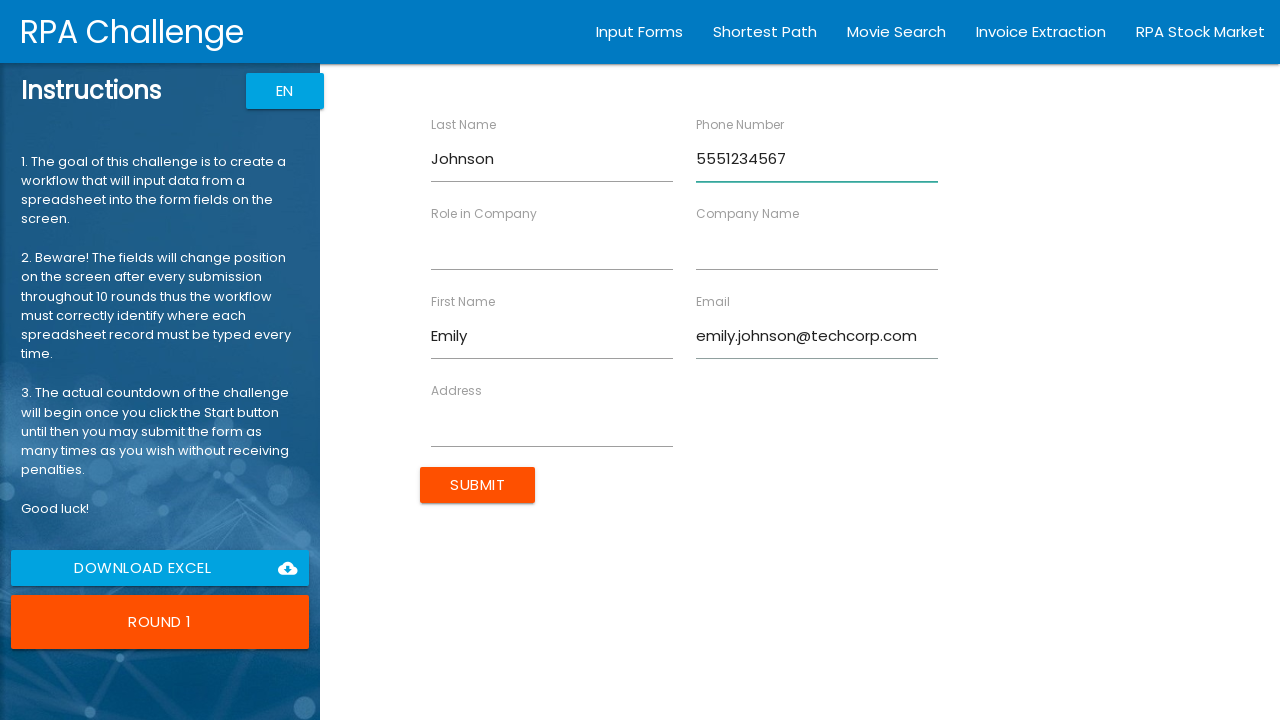

Filled address field with '742 Maple Avenue' on input[ng-reflect-name='labelAddress']
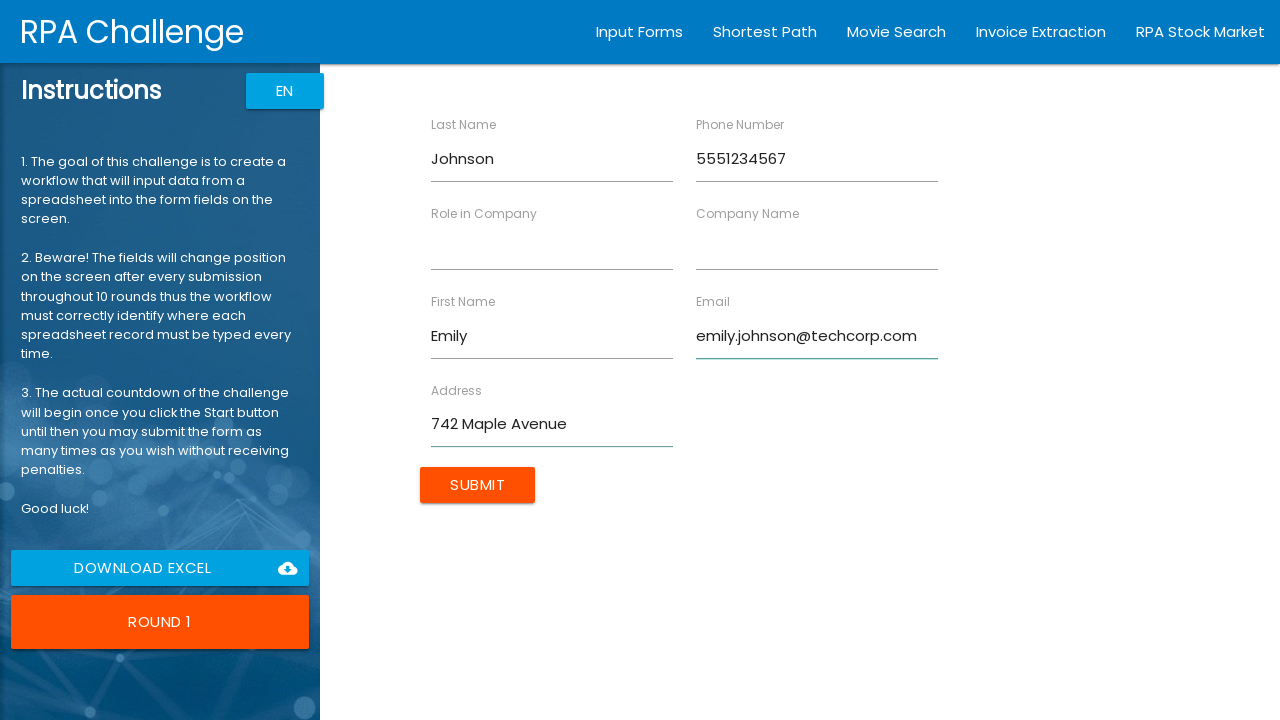

Filled company name field with 'TechCorp Industries' on input[ng-reflect-name='labelCompanyName']
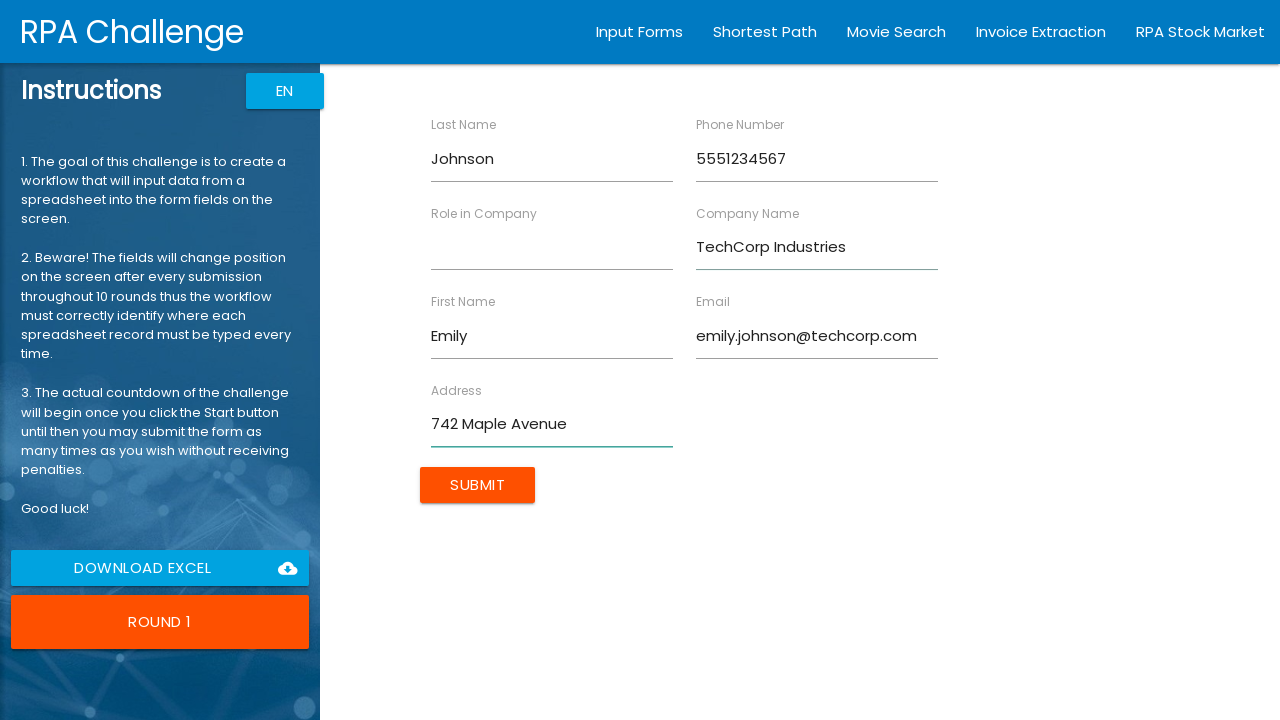

Filled role field with 'Software Engineer' on input[ng-reflect-name='labelRole']
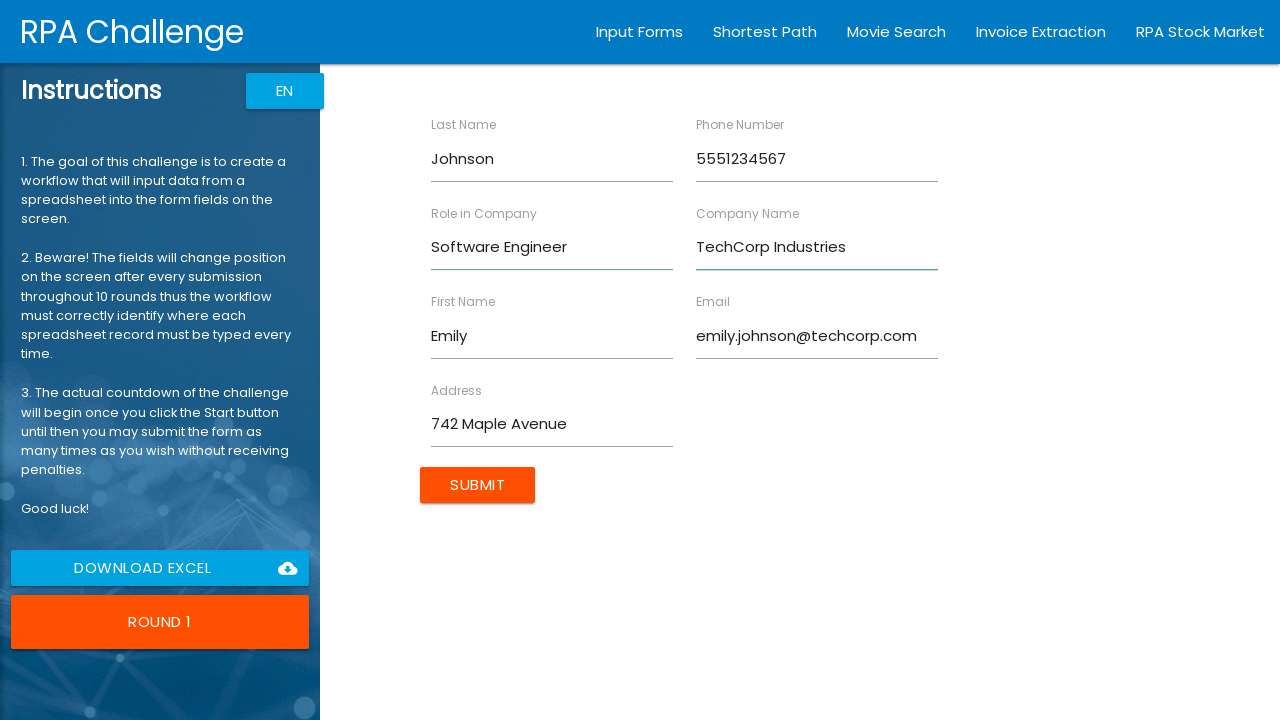

Clicked Submit button to submit the form at (478, 485) on input[value='Submit']
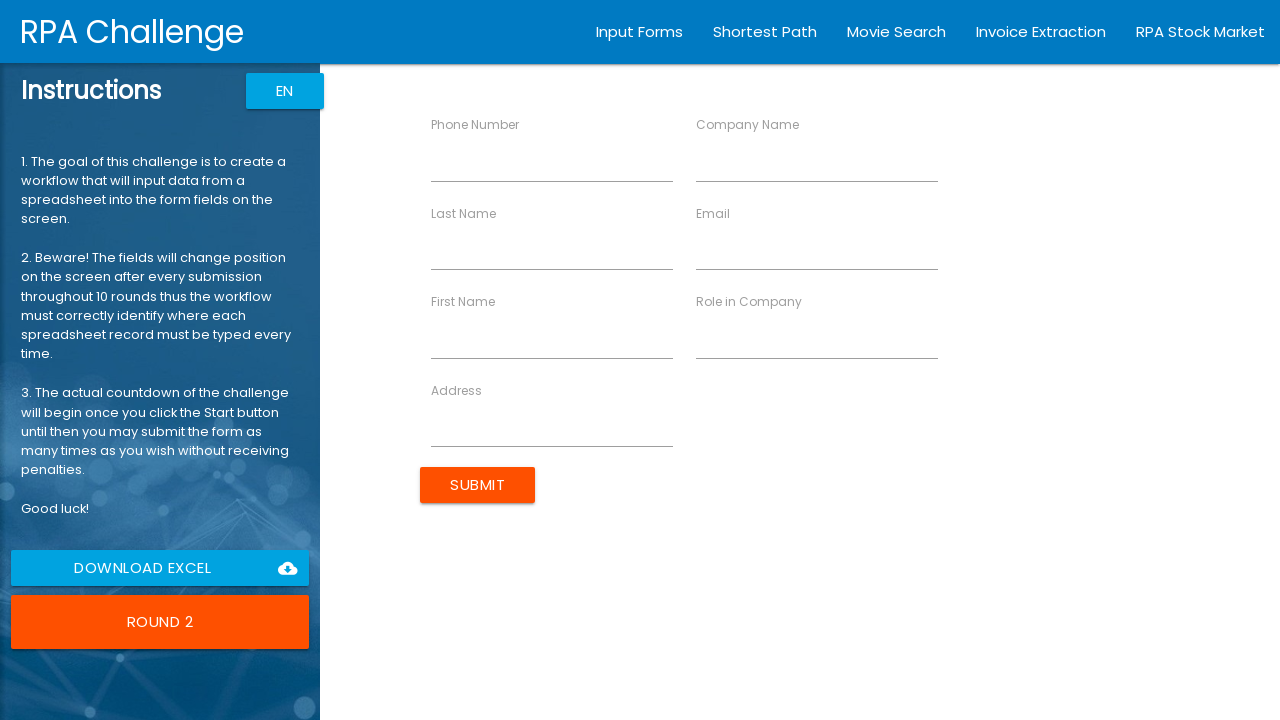

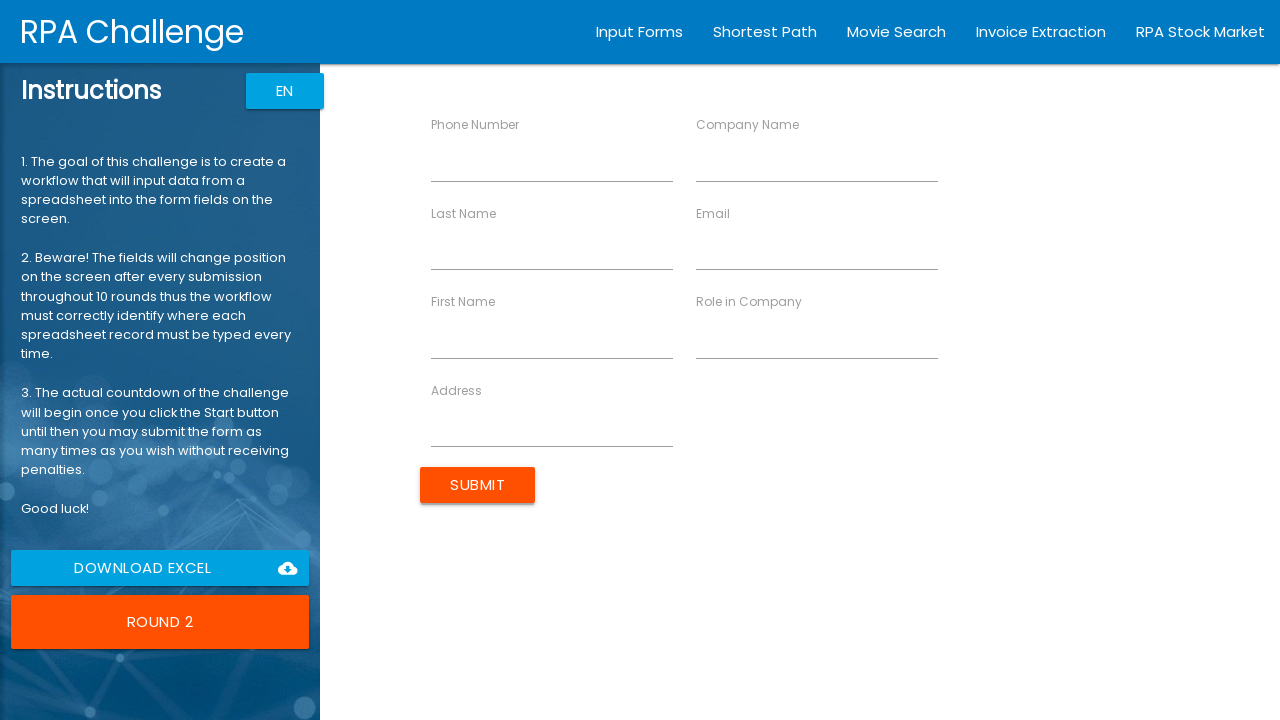